Tests dynamic selection of radio button by value attribute

Starting URL: http://antoniotrindade.com.br/treinoautomacao/elementsweb.html

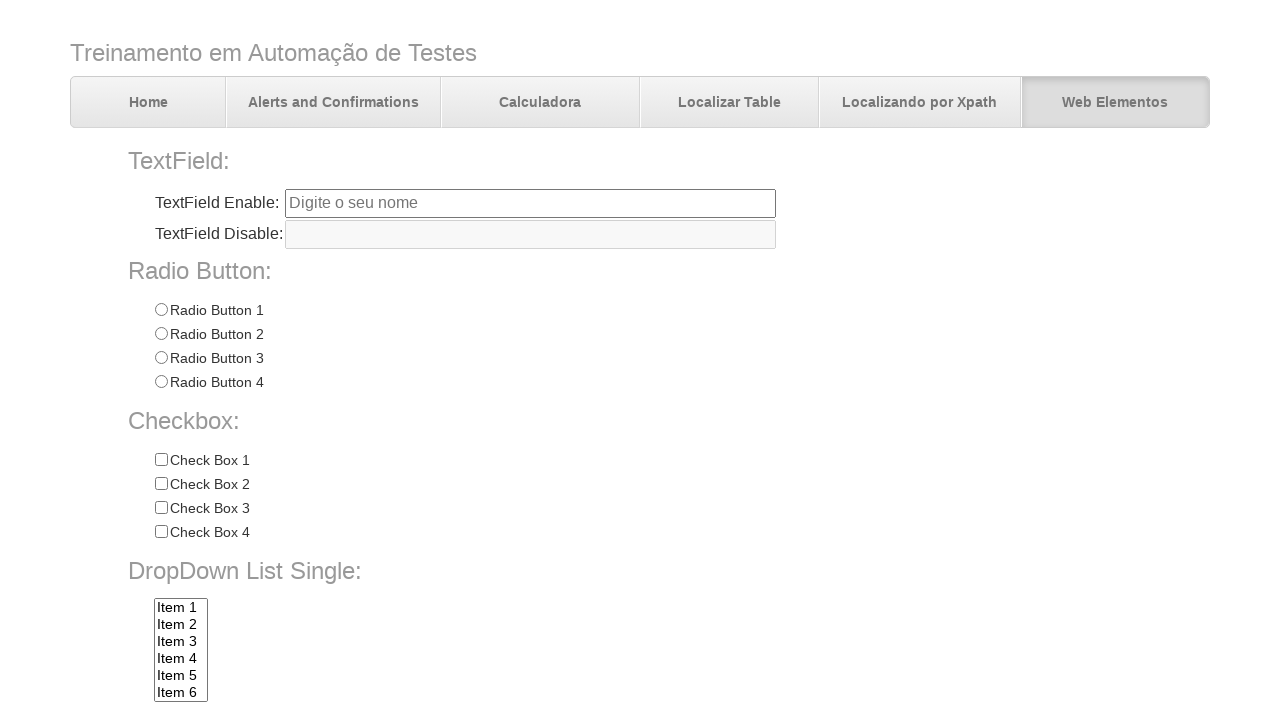

Clicked radio button with value 'Radio 3' at (161, 358) on input[name='radioGroup1'][value='Radio 3']
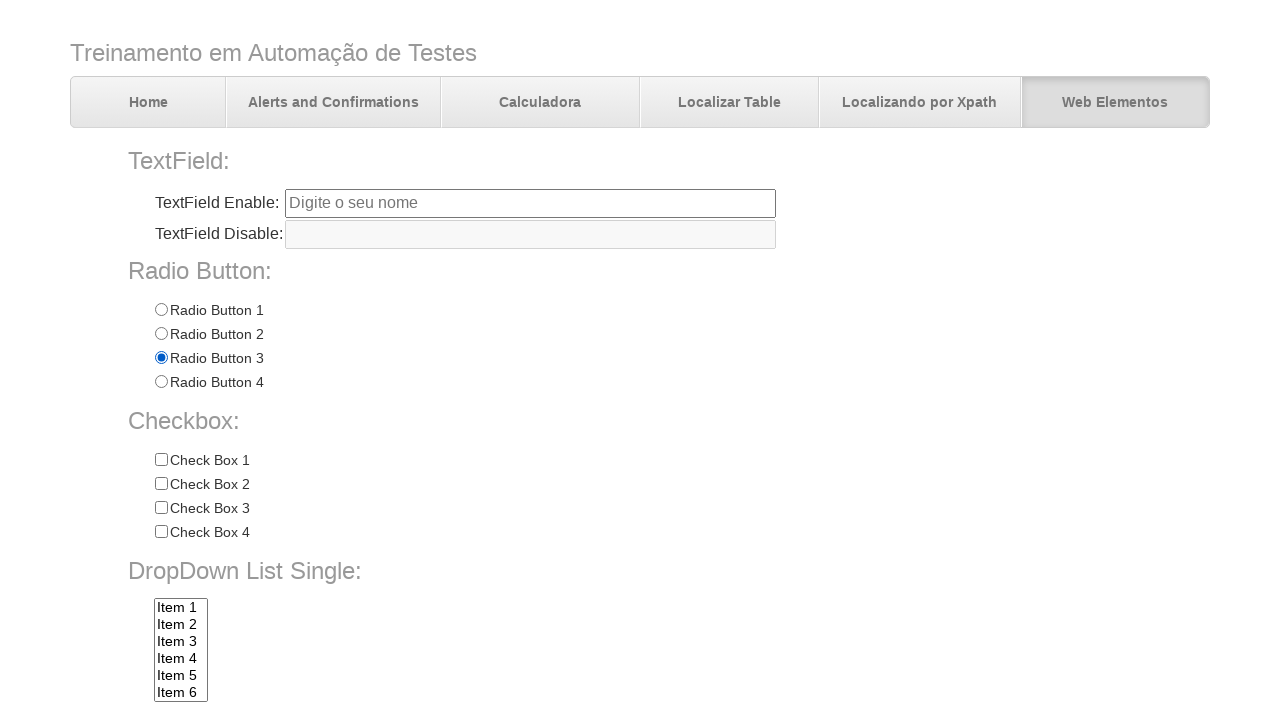

Verified that the third radio button is selected
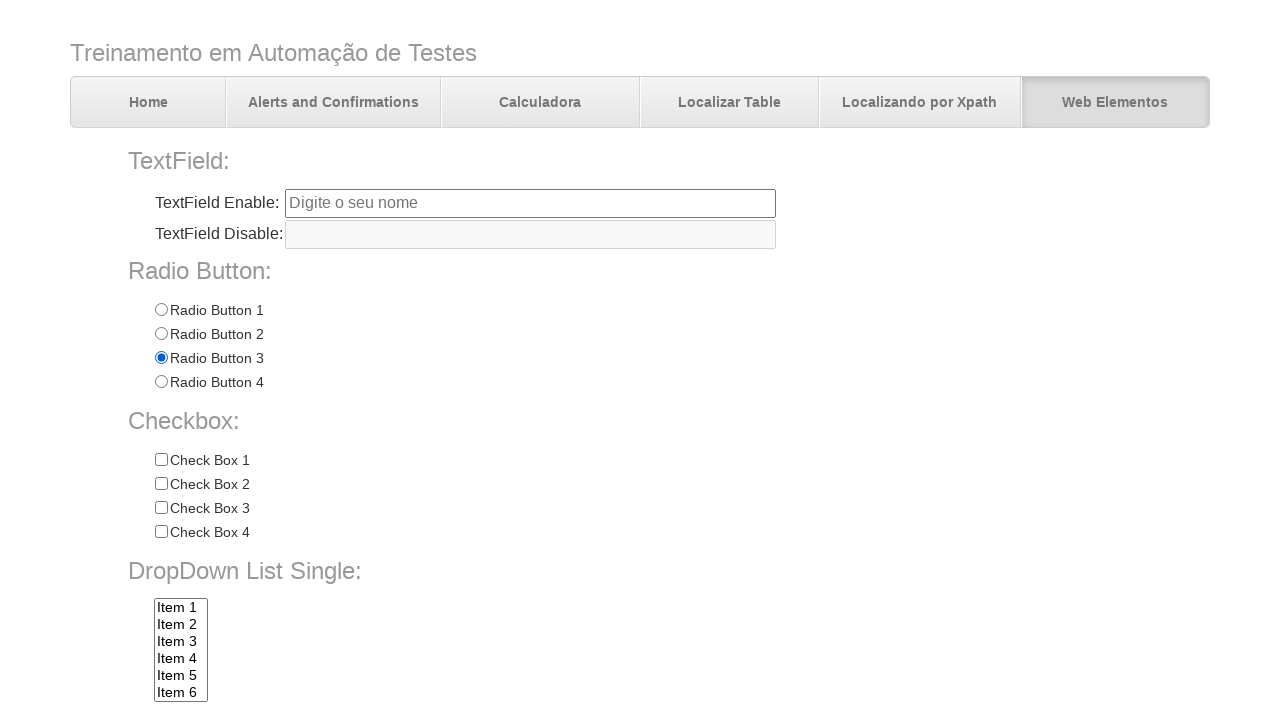

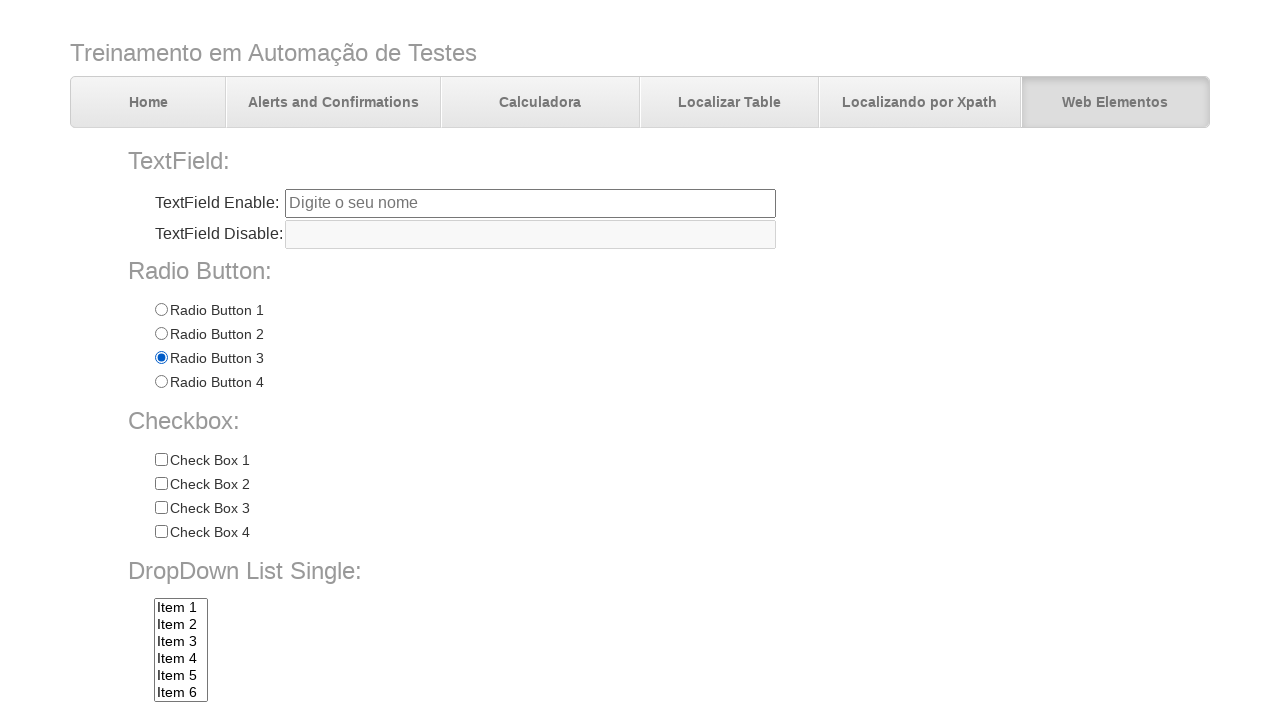